Tests hover functionality by moving the mouse over multiple image elements in sequence to trigger hover effects

Starting URL: https://the-internet.herokuapp.com/hovers

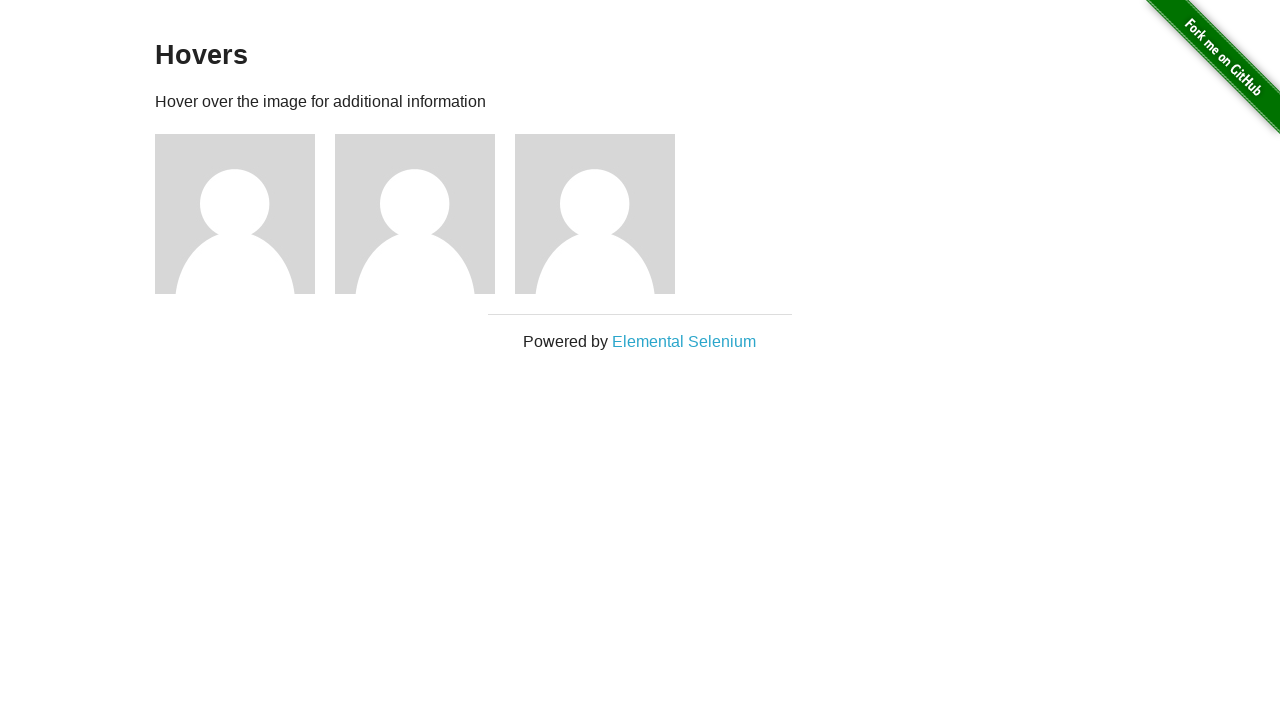

Hovered over the fourth image element to trigger hover effect at (595, 214) on (//img)[4]
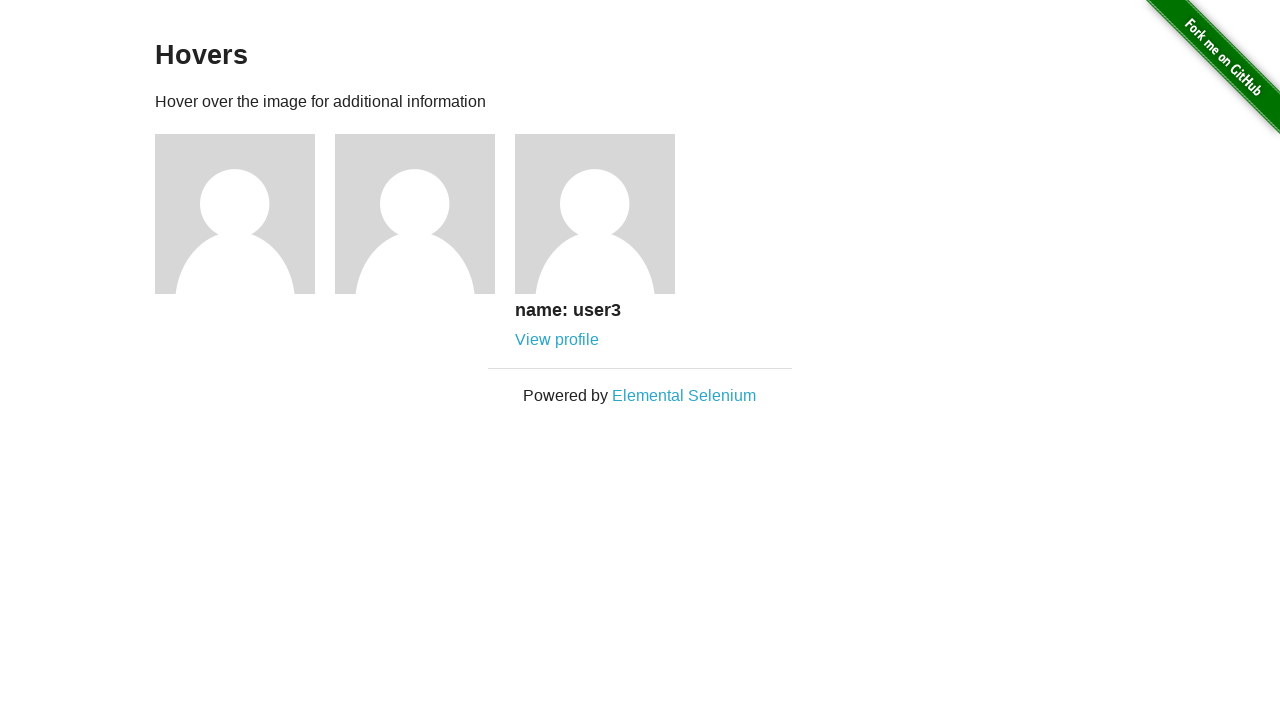

Hovered over the third image element to trigger hover effect at (415, 214) on (//img)[3]
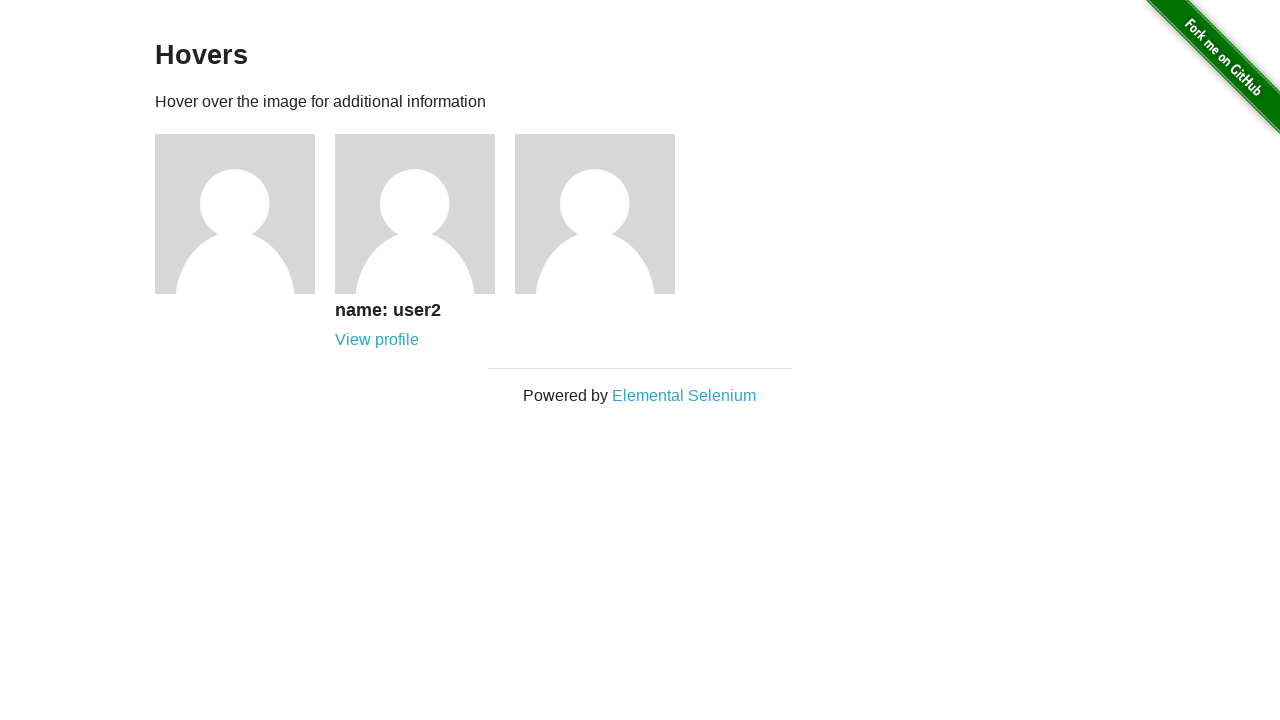

Hovered over the second image element to trigger hover effect at (235, 214) on (//img)[2]
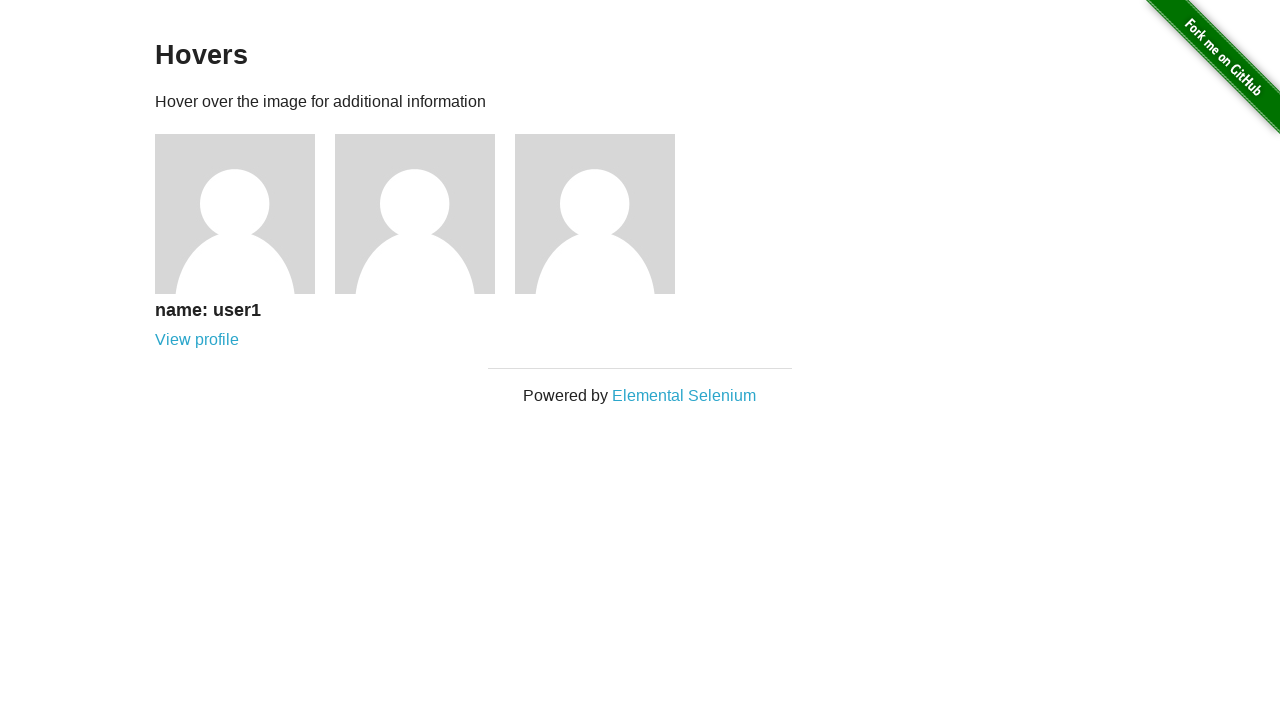

Hovered over the first image element to trigger hover effect at (1206, 74) on (//img)[1]
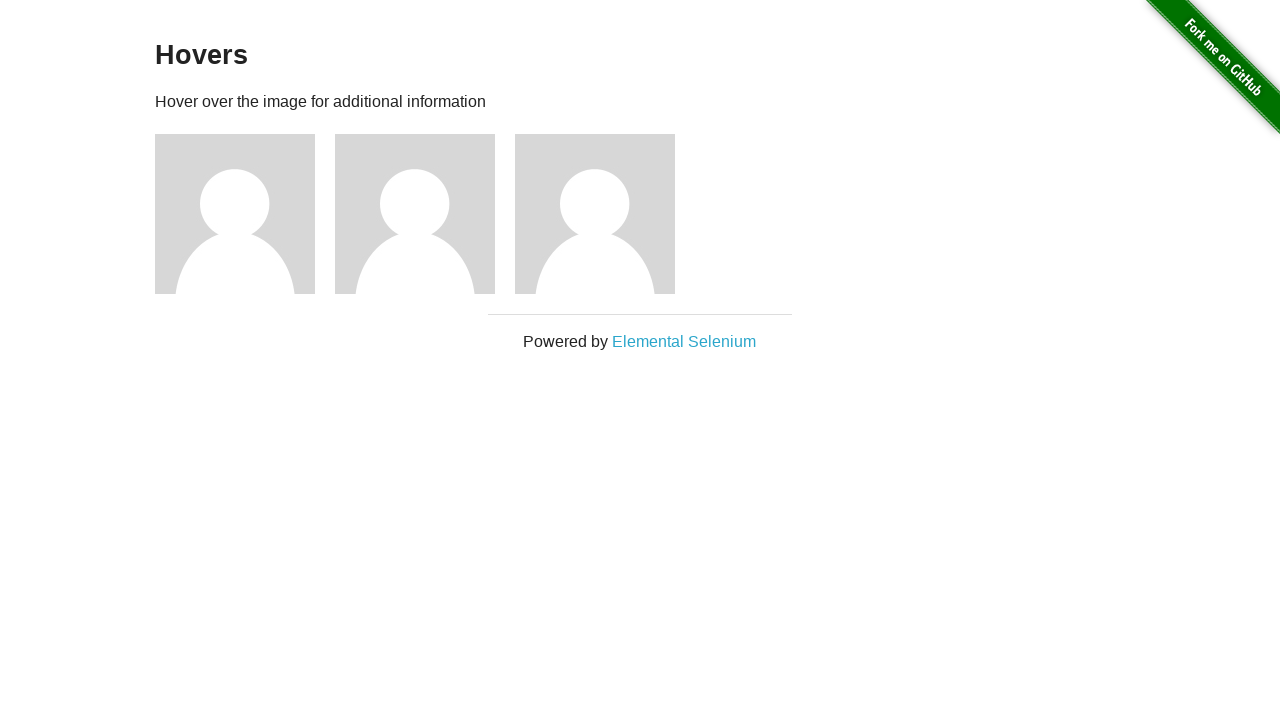

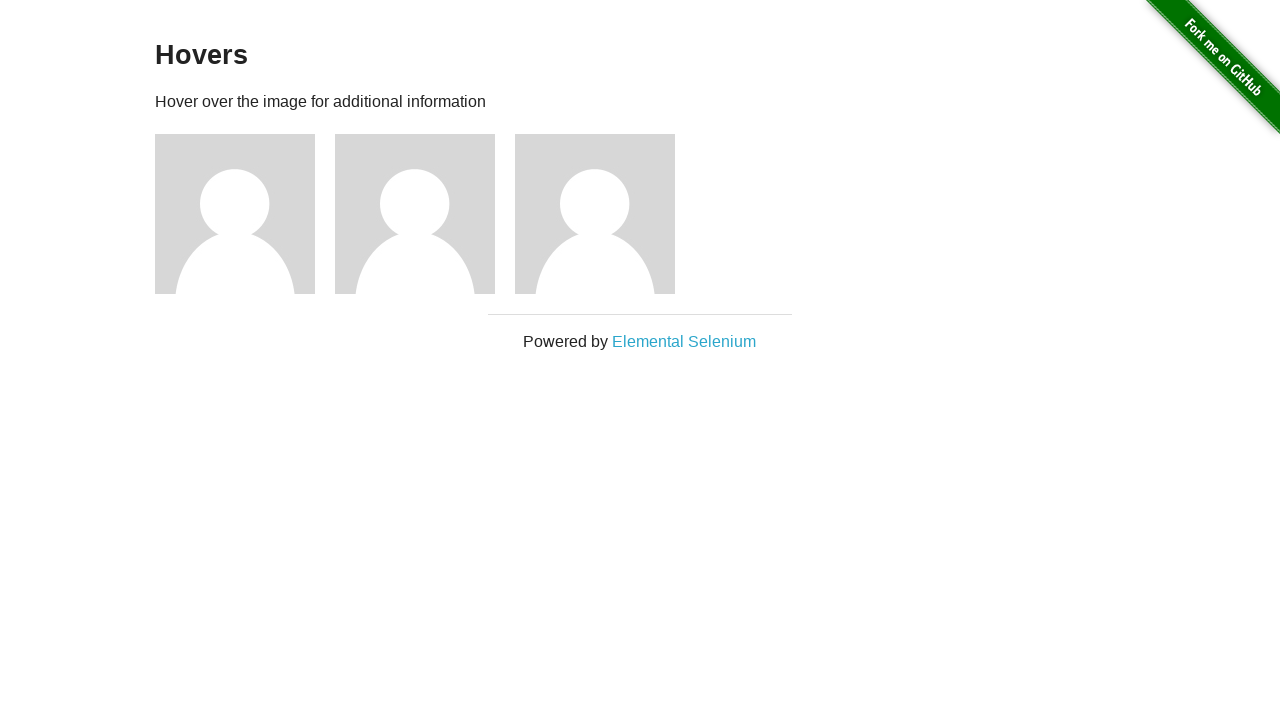